Tests closing a modal/popup dialog by clicking on the modal footer element on a demo page

Starting URL: https://the-internet.herokuapp.com/entry_ad

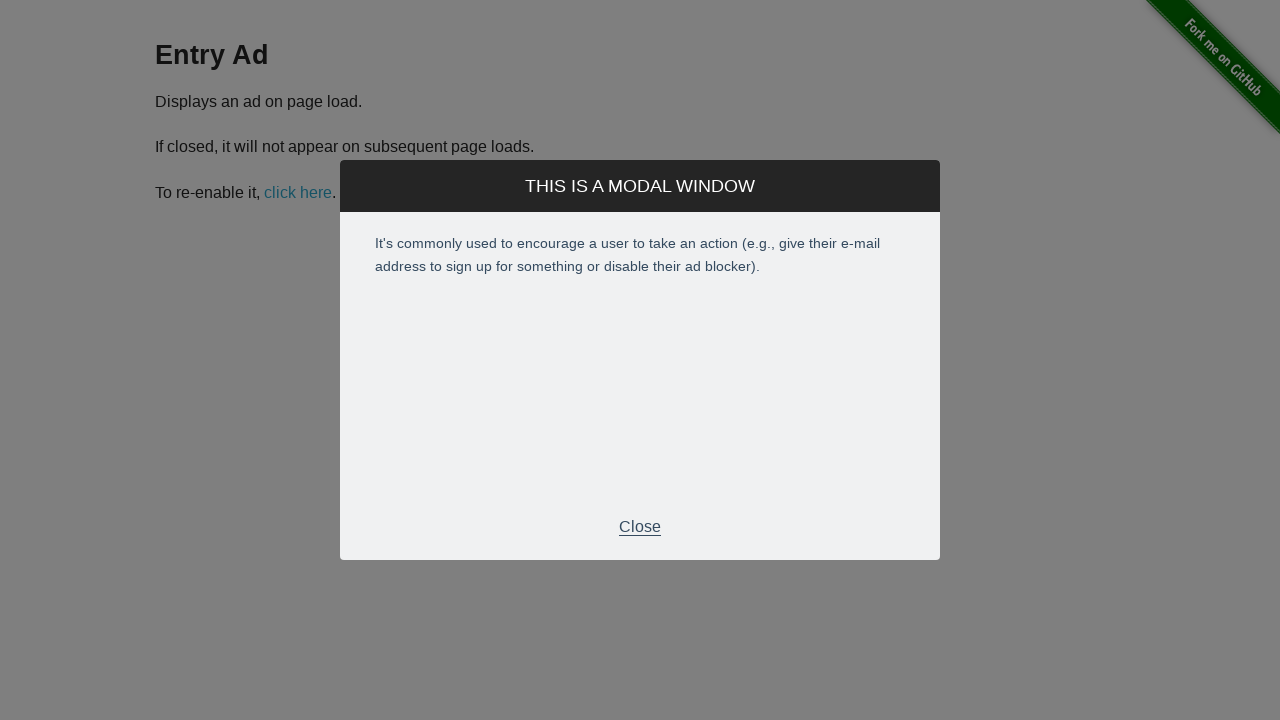

Waited for entry ad modal footer to appear
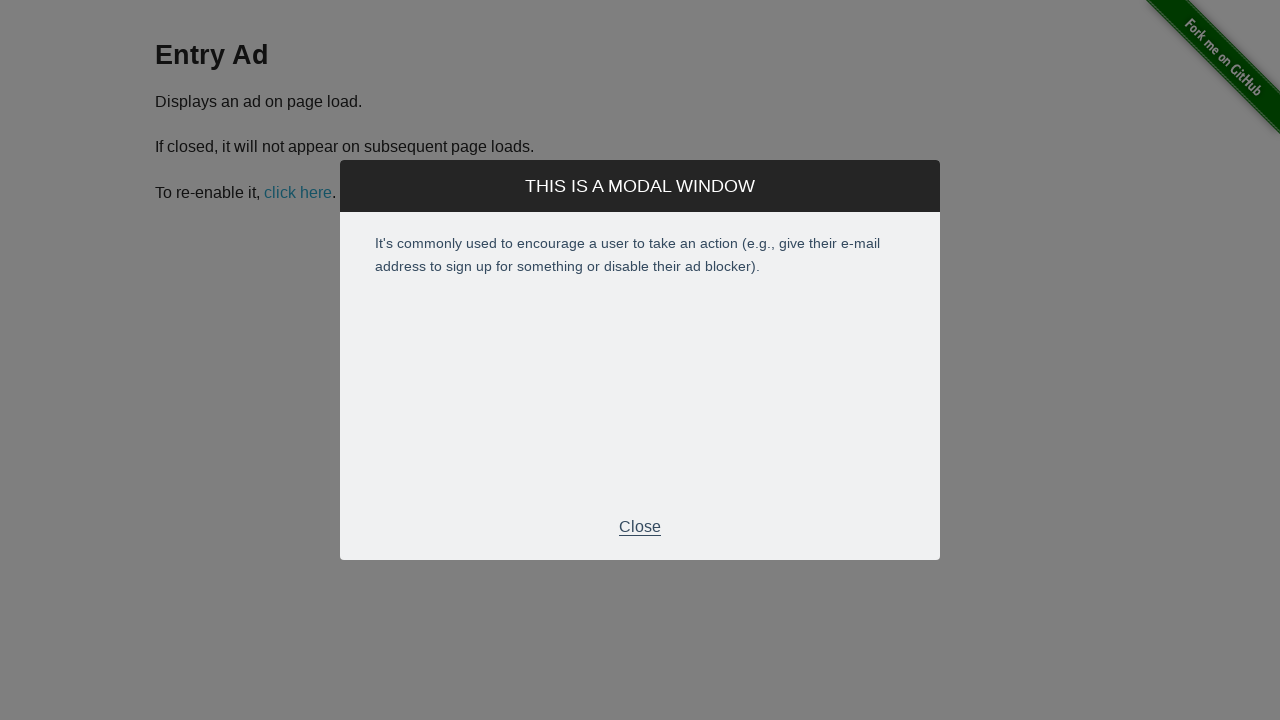

Clicked modal footer to close the entry ad modal at (640, 527) on div.modal-footer
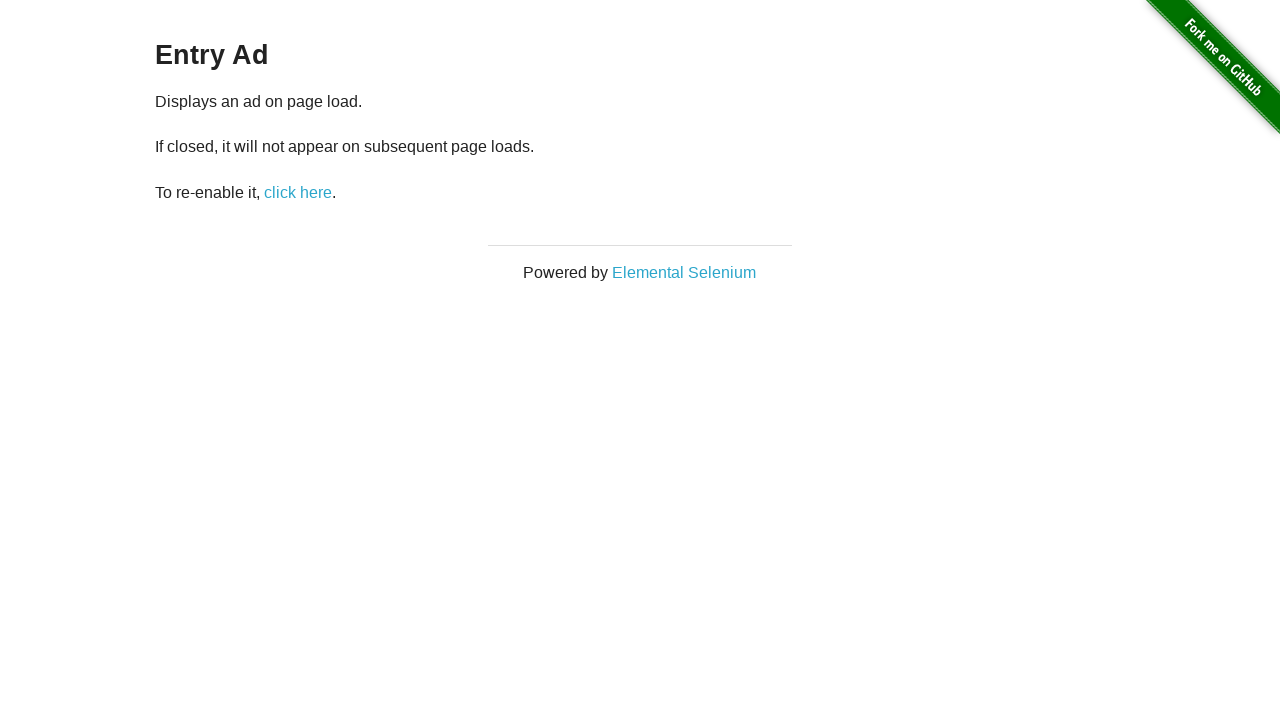

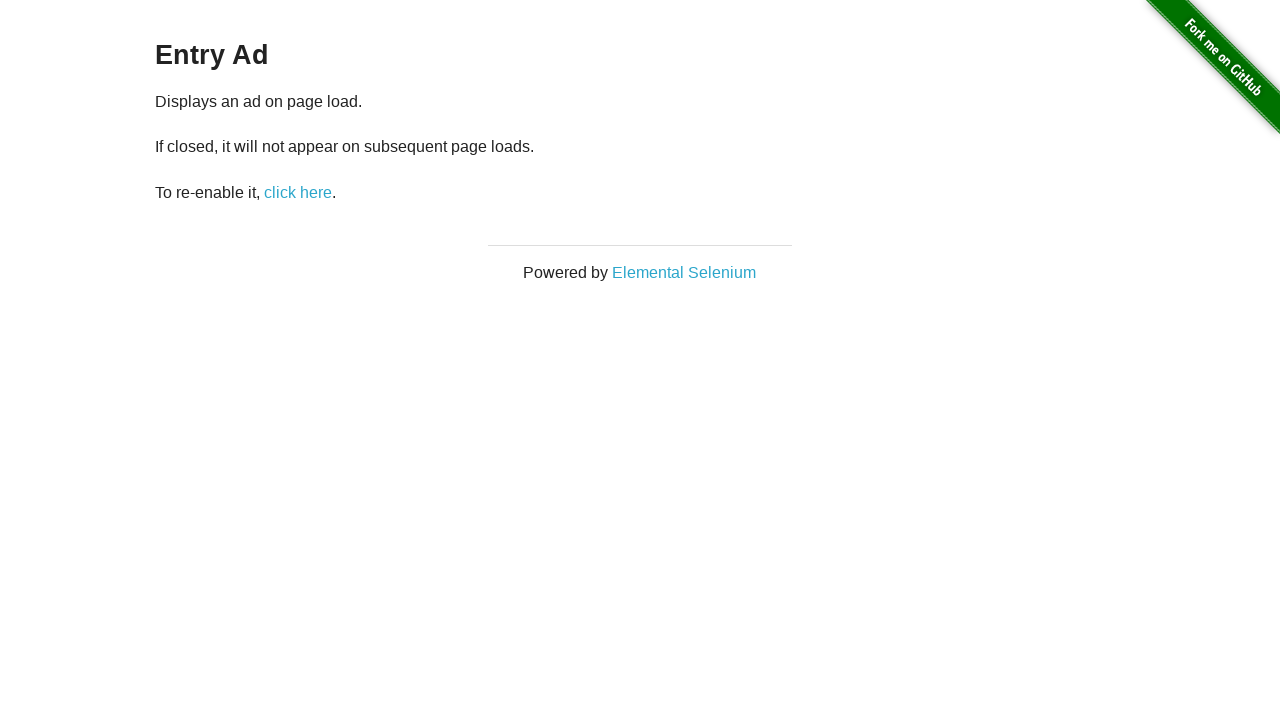